Tests that entering text instead of numbers in the zip code field shows an error message

Starting URL: https://www.sharelane.com/cgi-bin/register.py

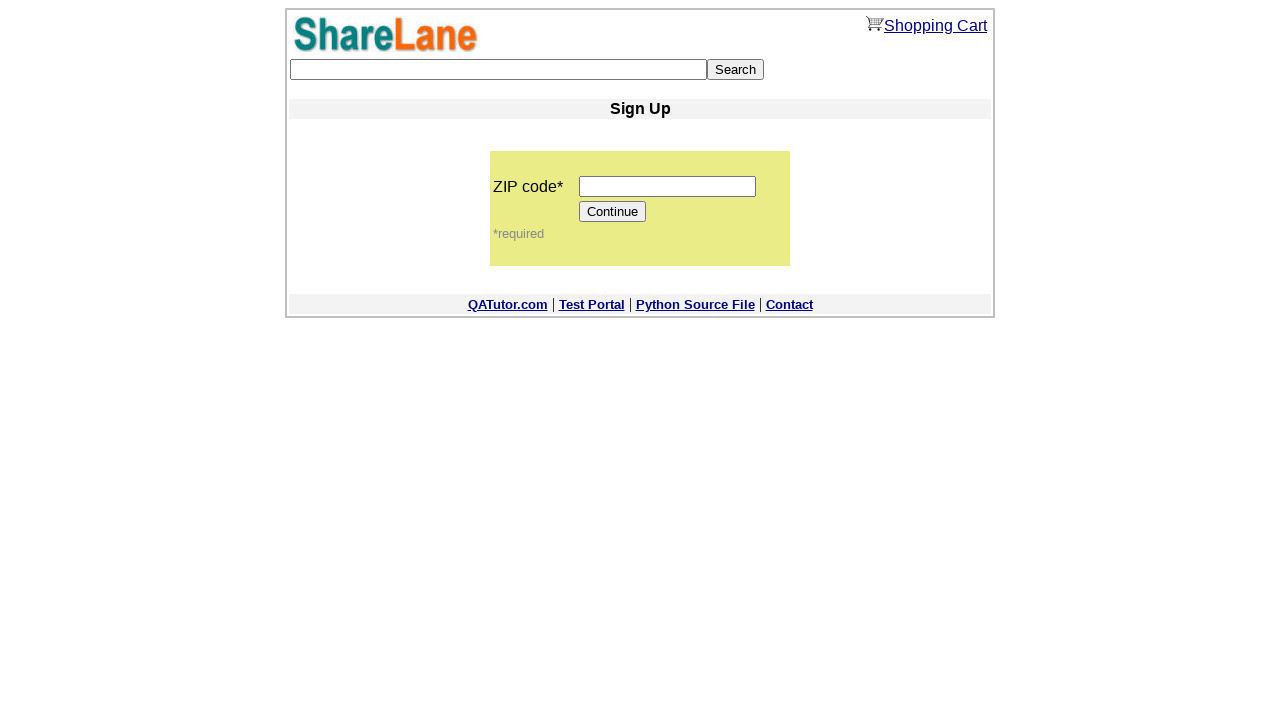

Entered 'test' text in zip code field instead of numbers on input[name='zip_code']
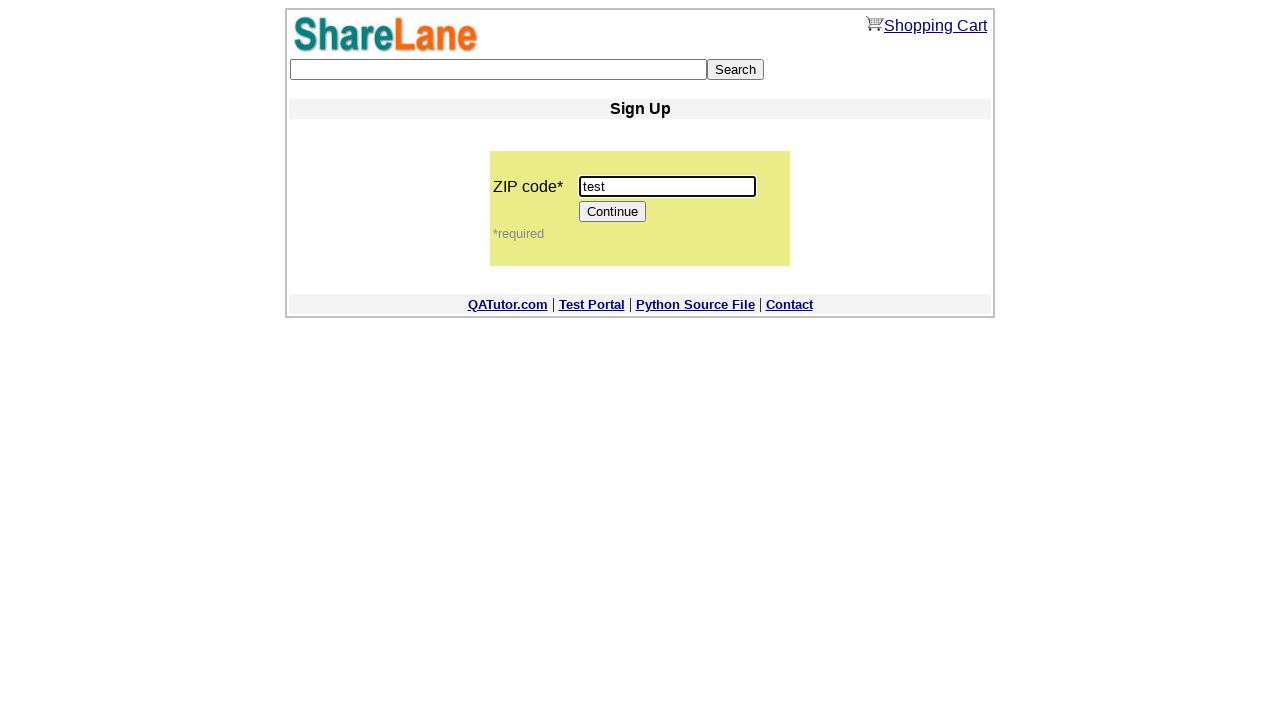

Clicked Continue button to submit form with invalid zip code at (613, 212) on input[value='Continue']
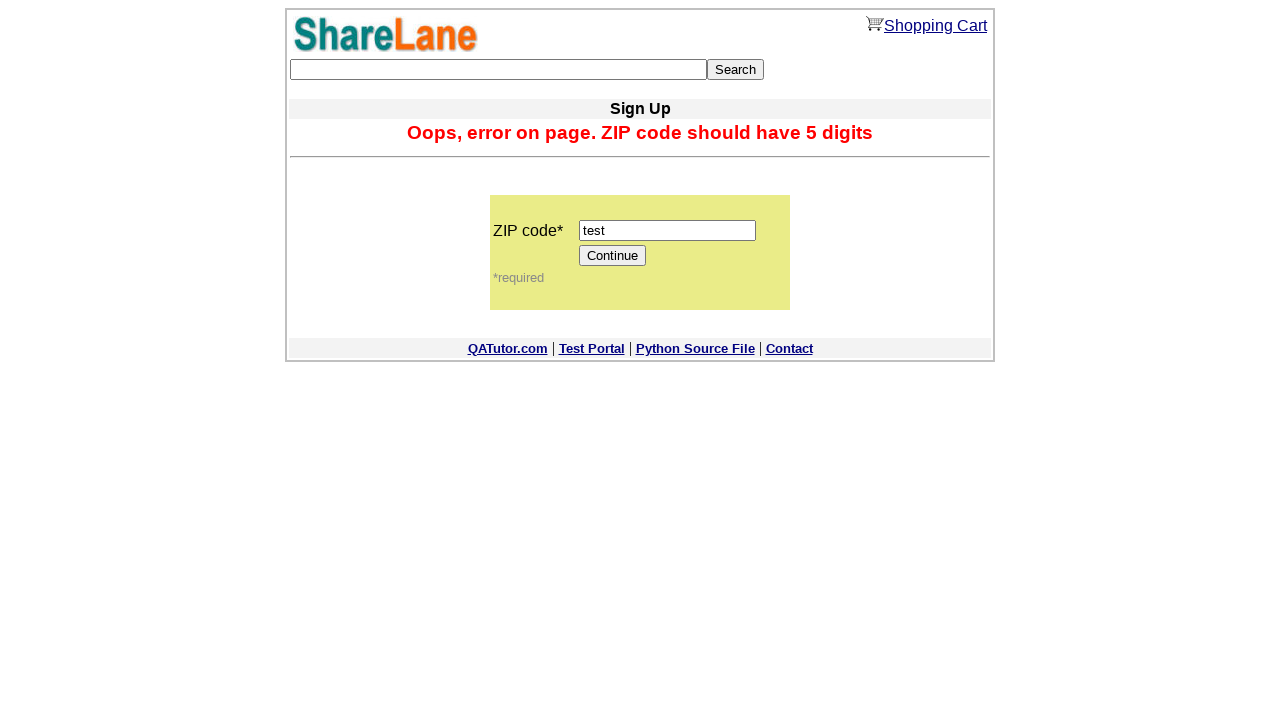

Error message appeared confirming text input validation failed
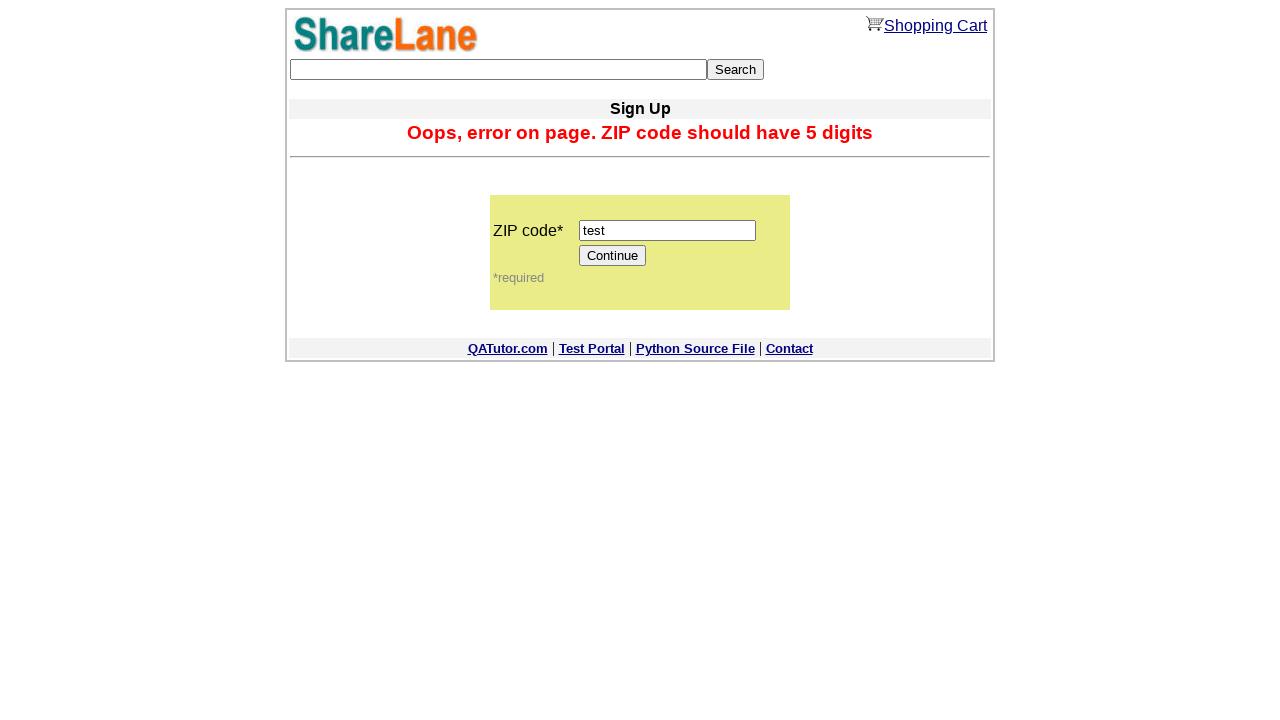

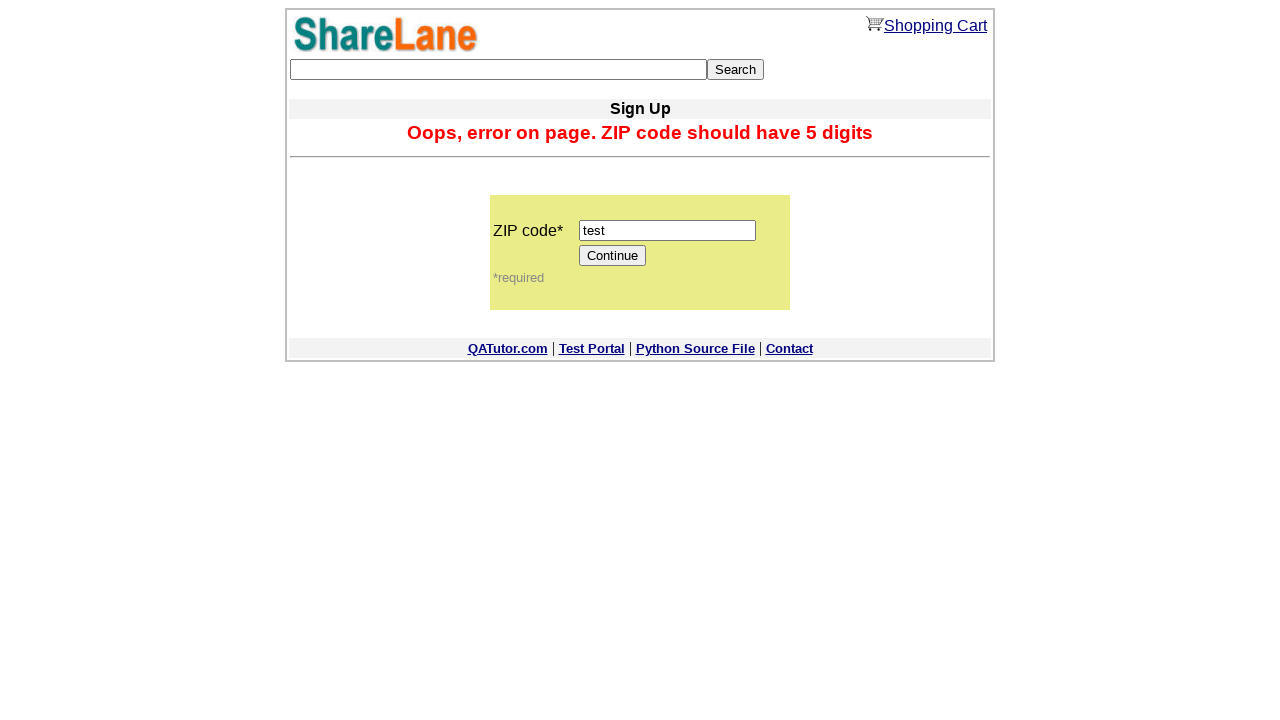